Navigates to Sauce Labs guinea pig test page and clicks on a link element with id "i am a link"

Starting URL: https://saucelabs.com/test/guinea-pig

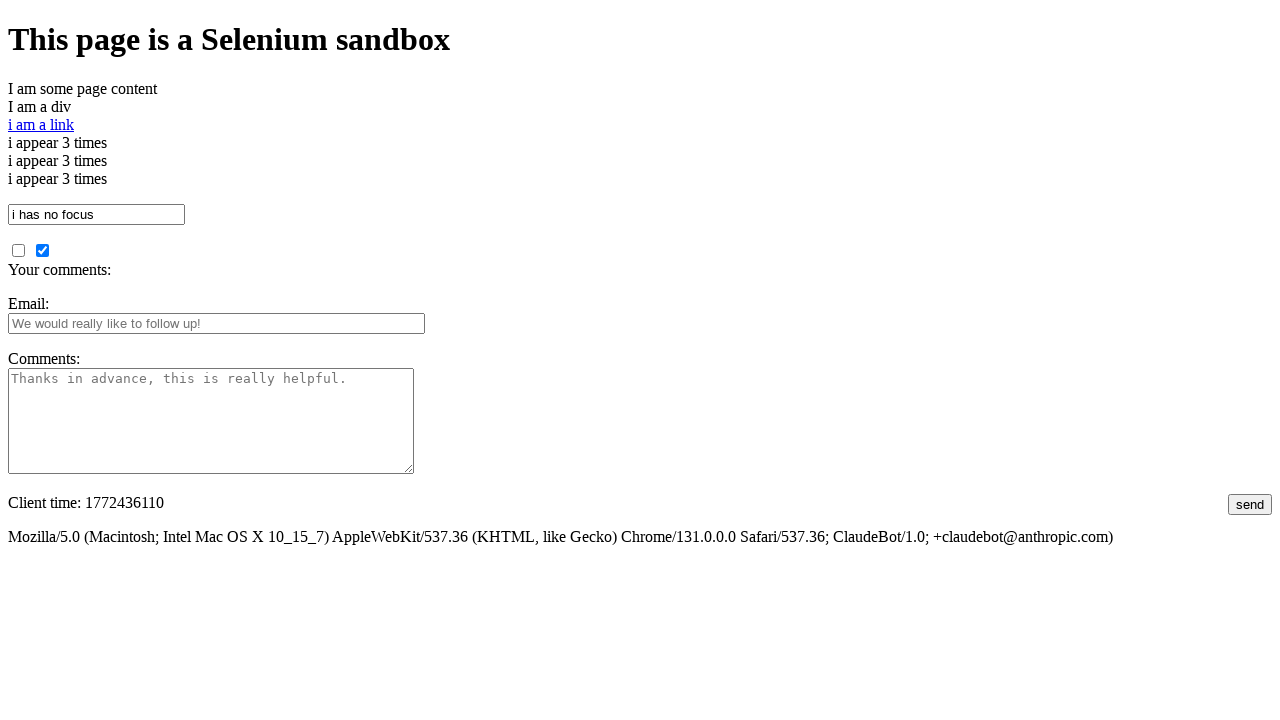

Navigated to Sauce Labs guinea pig test page
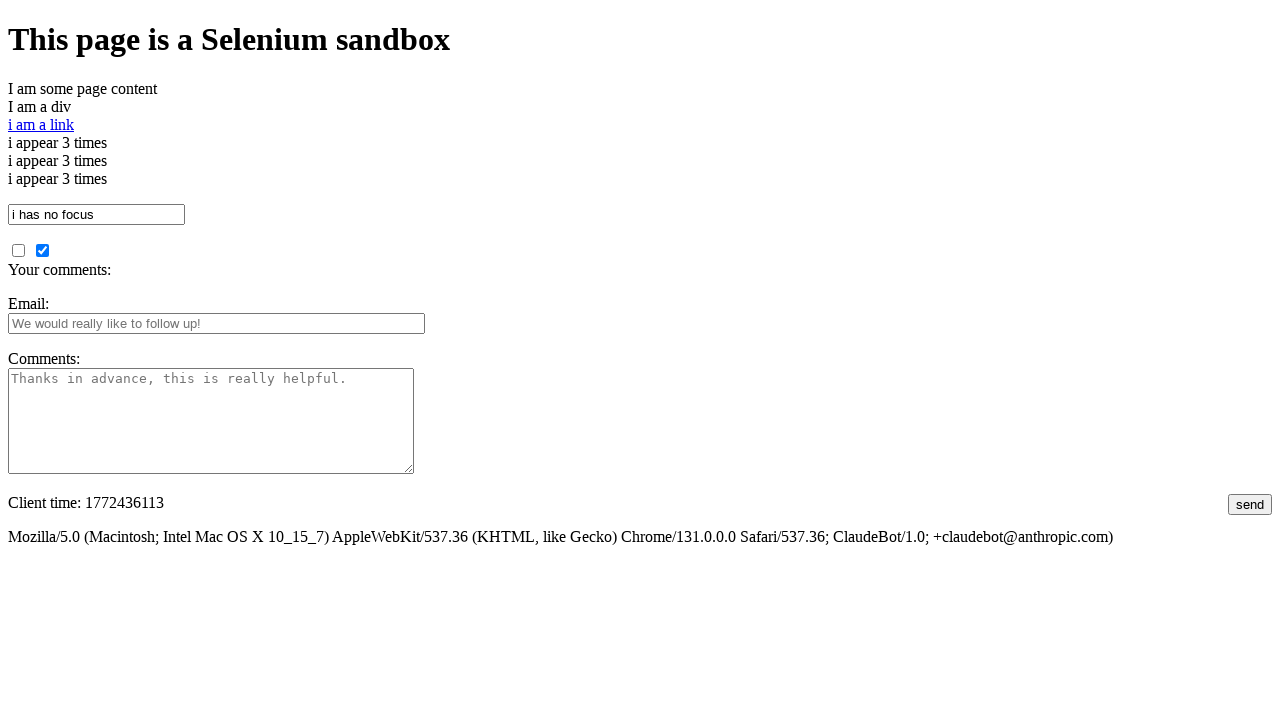

Clicked on link element with id 'i am a link' at (41, 124) on #i\ am\ a\ link
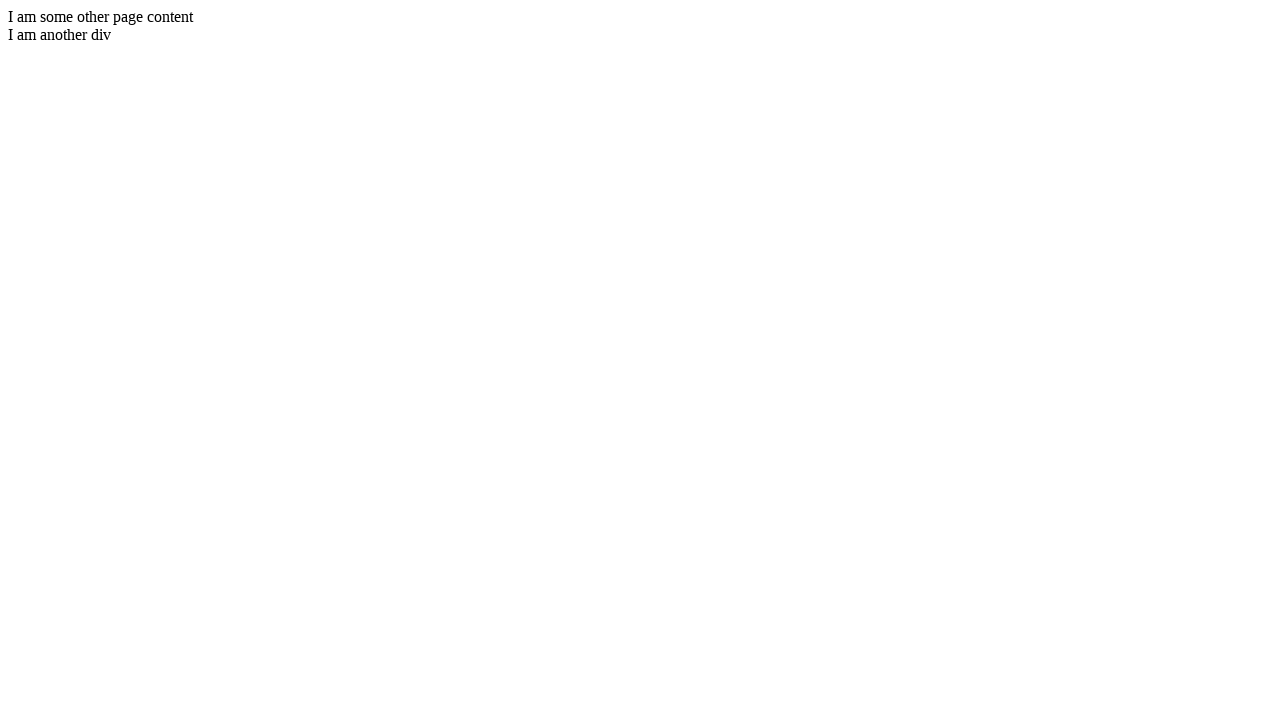

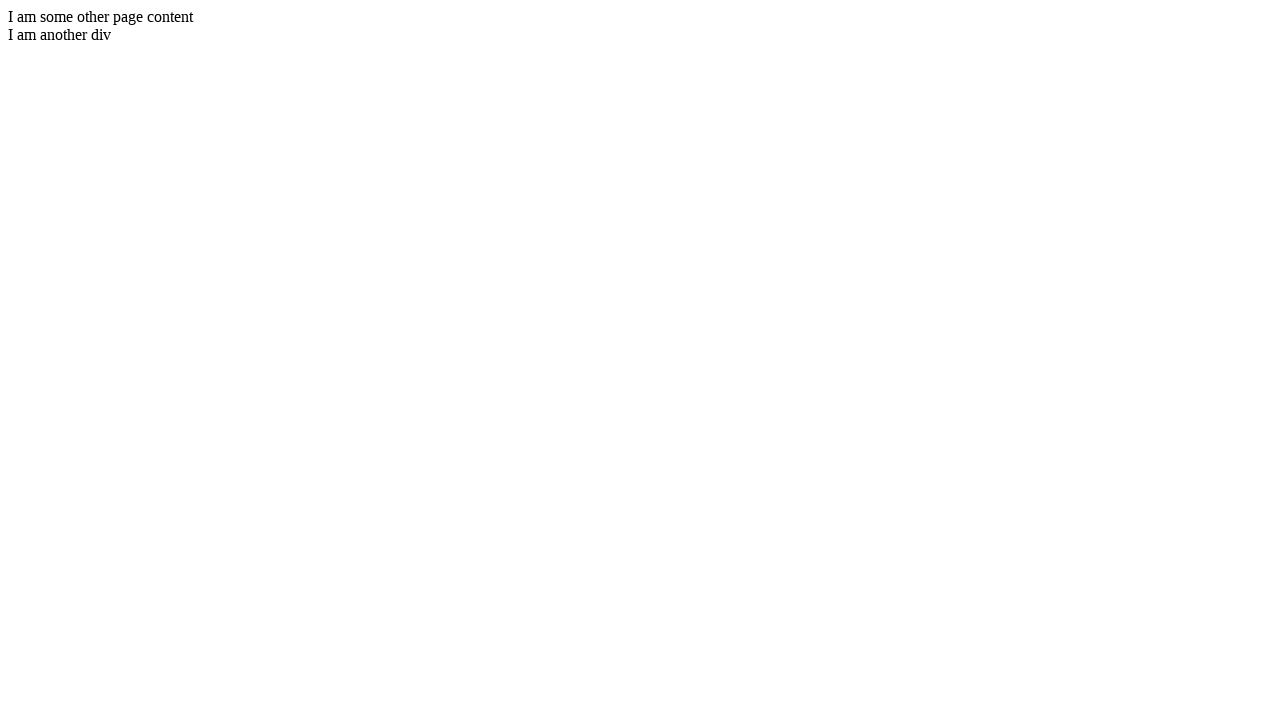